Tests the "load more" functionality on MegaBonus feed page by repeatedly clicking the "see more" button until all content is loaded and no more button is displayed.

Starting URL: https://megabonus.com/feed

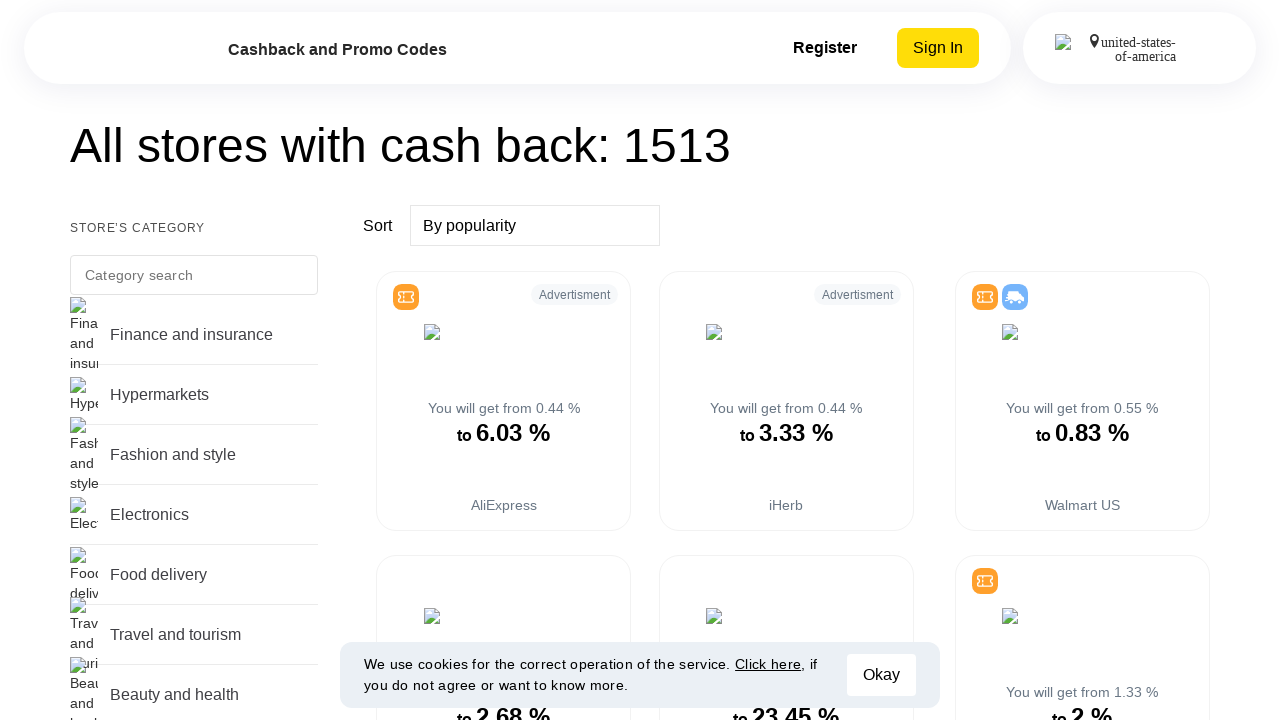

Waited for 'see more' button to be visible on MegaBonus feed page
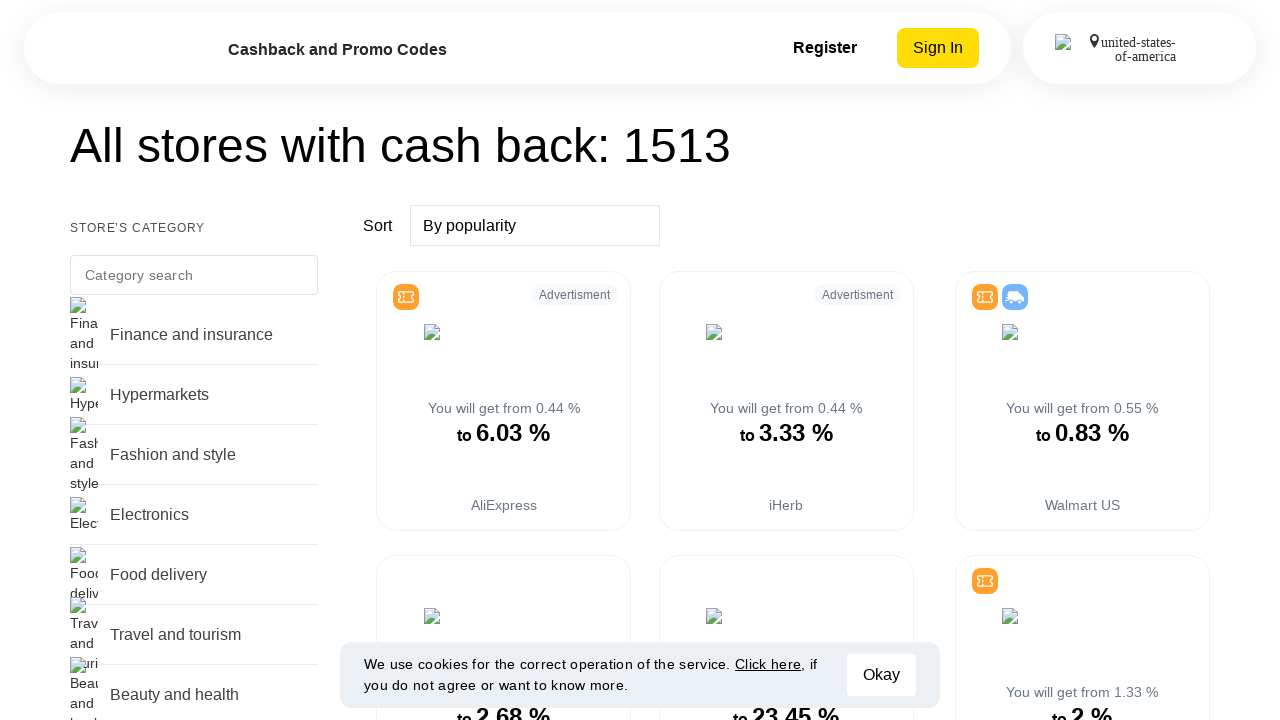

Clicked 'see more' button (click 1) at (786, 360) on .see-more
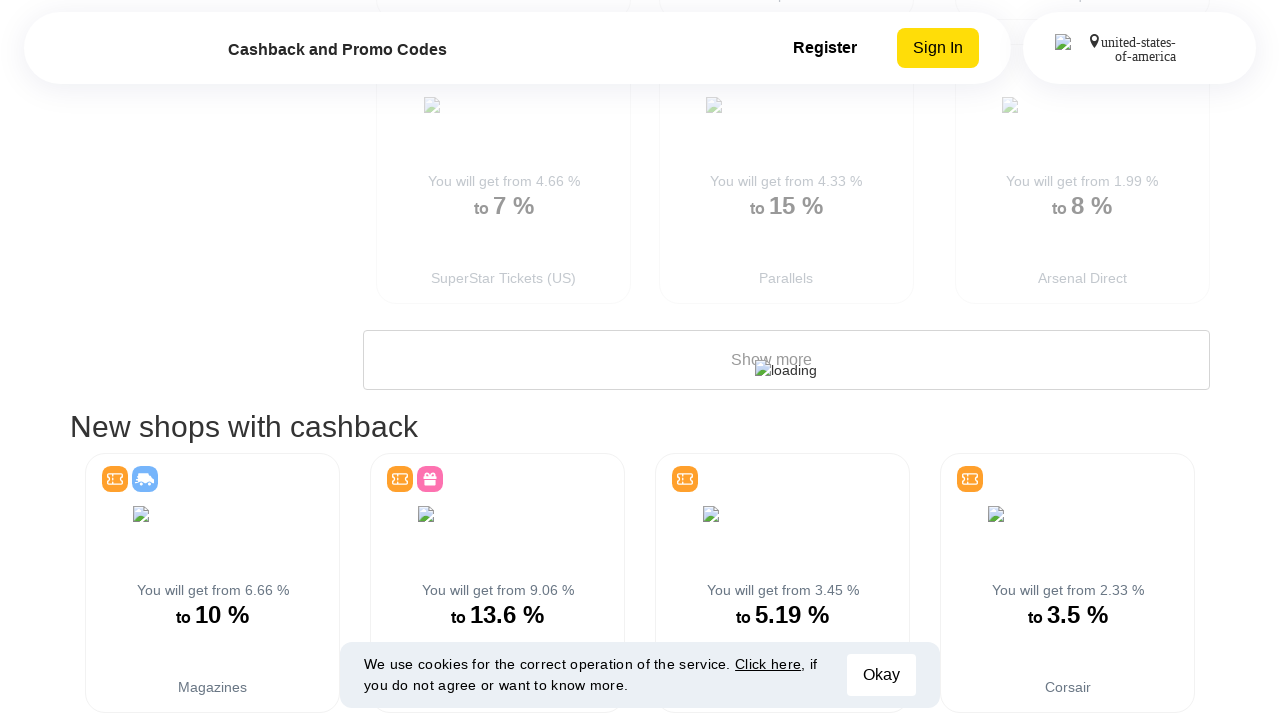

Waited 1 second for new content to load
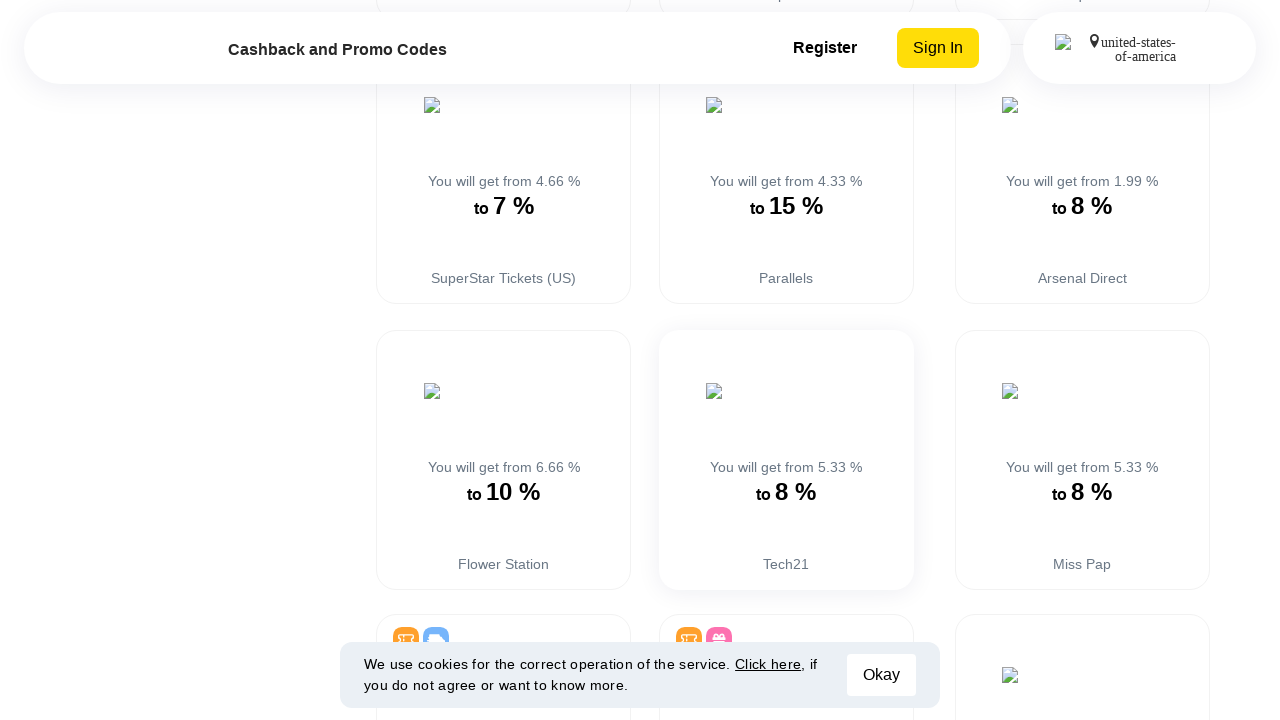

Clicked 'see more' button (click 2) at (786, 360) on .see-more
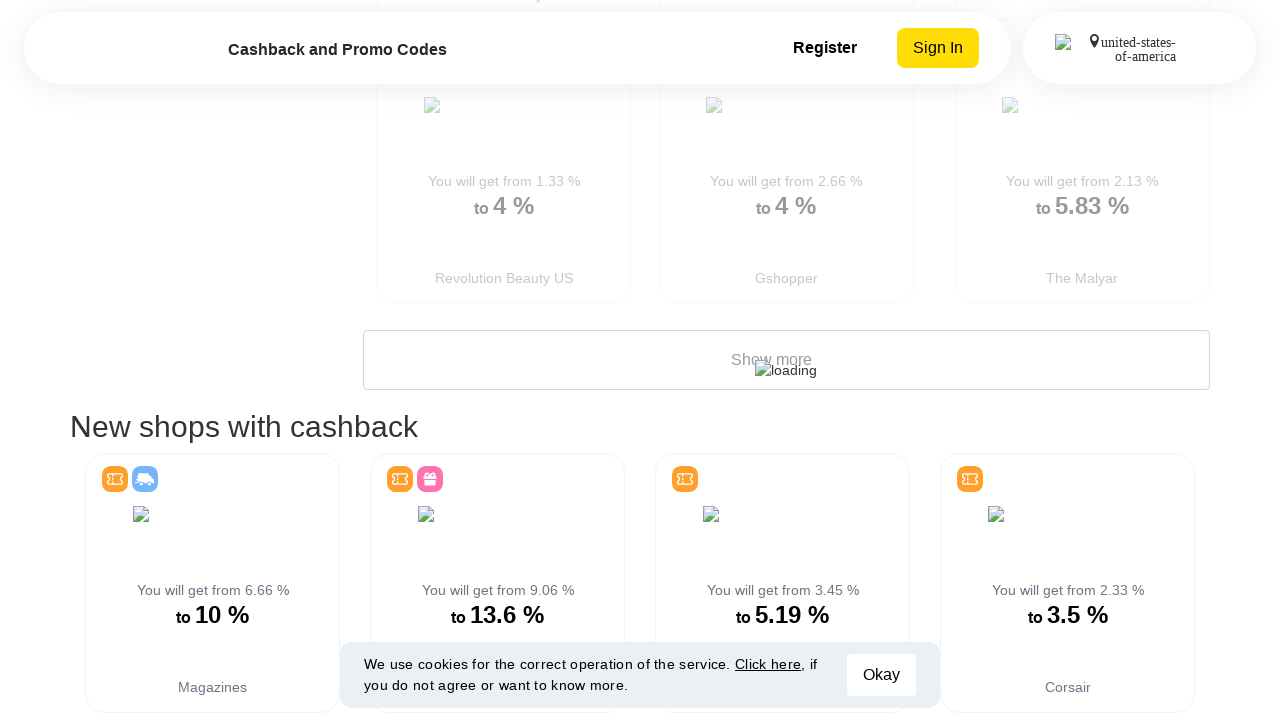

Waited 1 second for new content to load
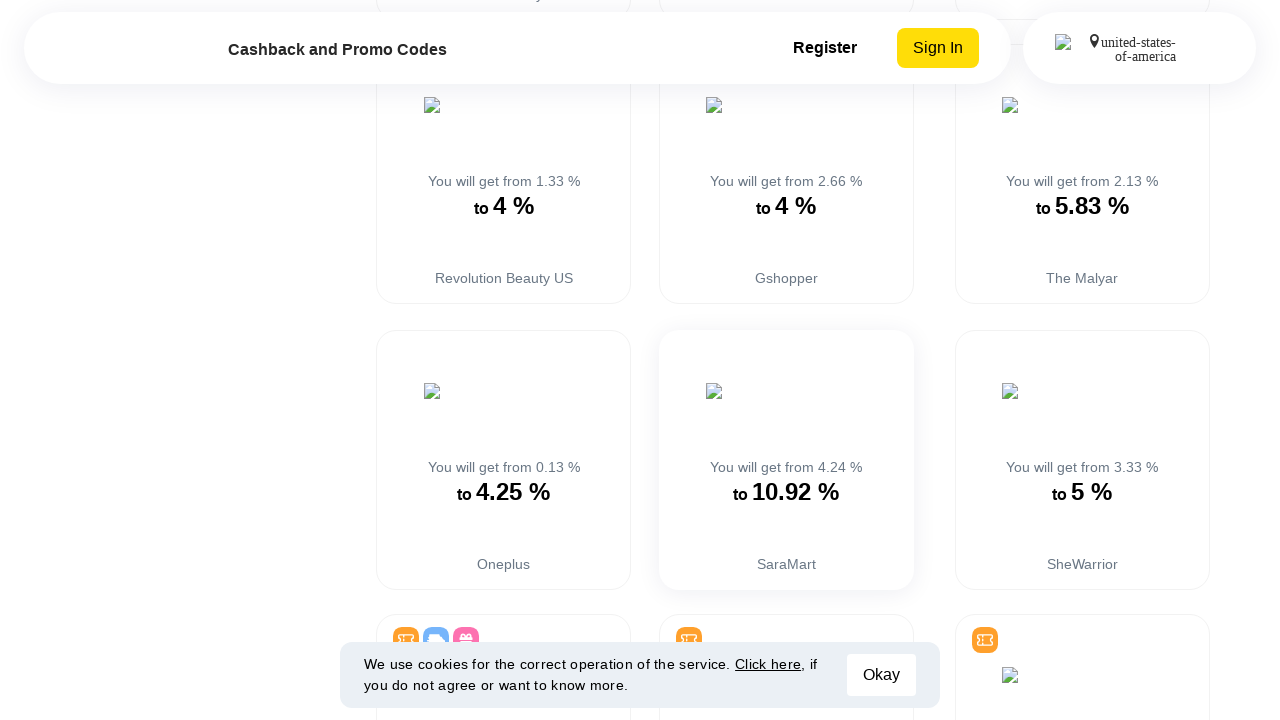

Clicked 'see more' button (click 3) at (786, 360) on .see-more
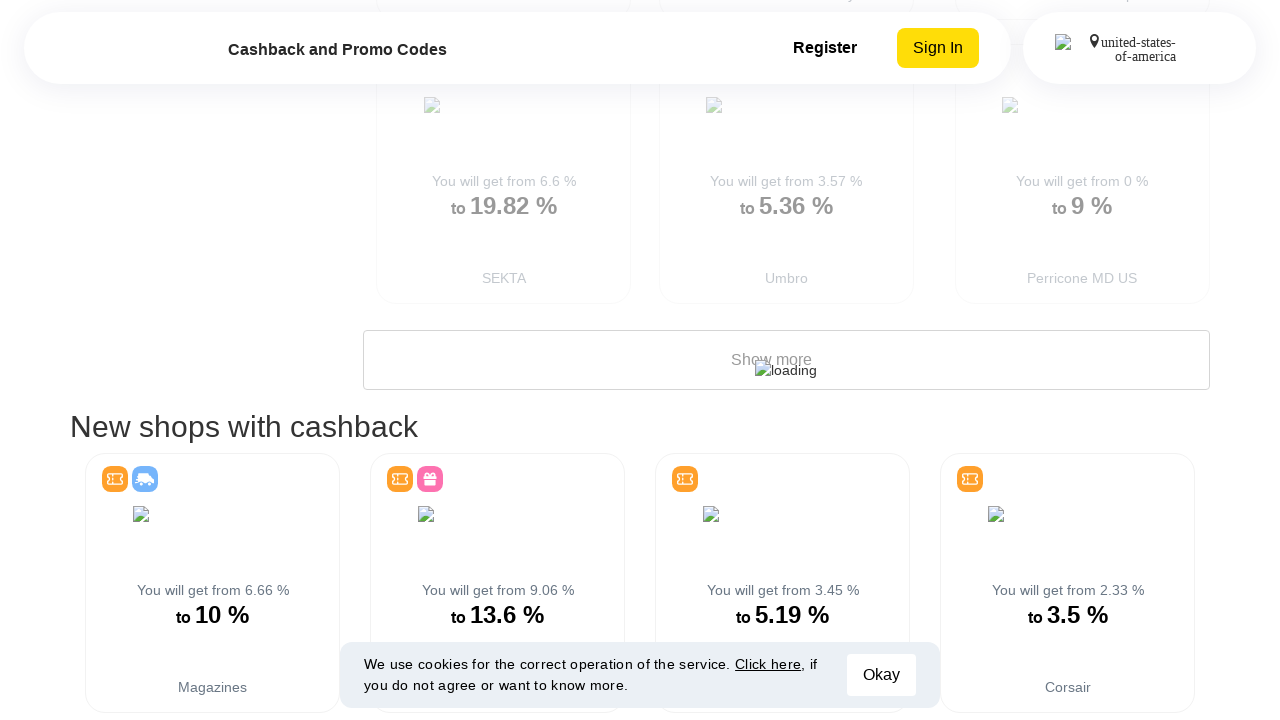

Waited 1 second for new content to load
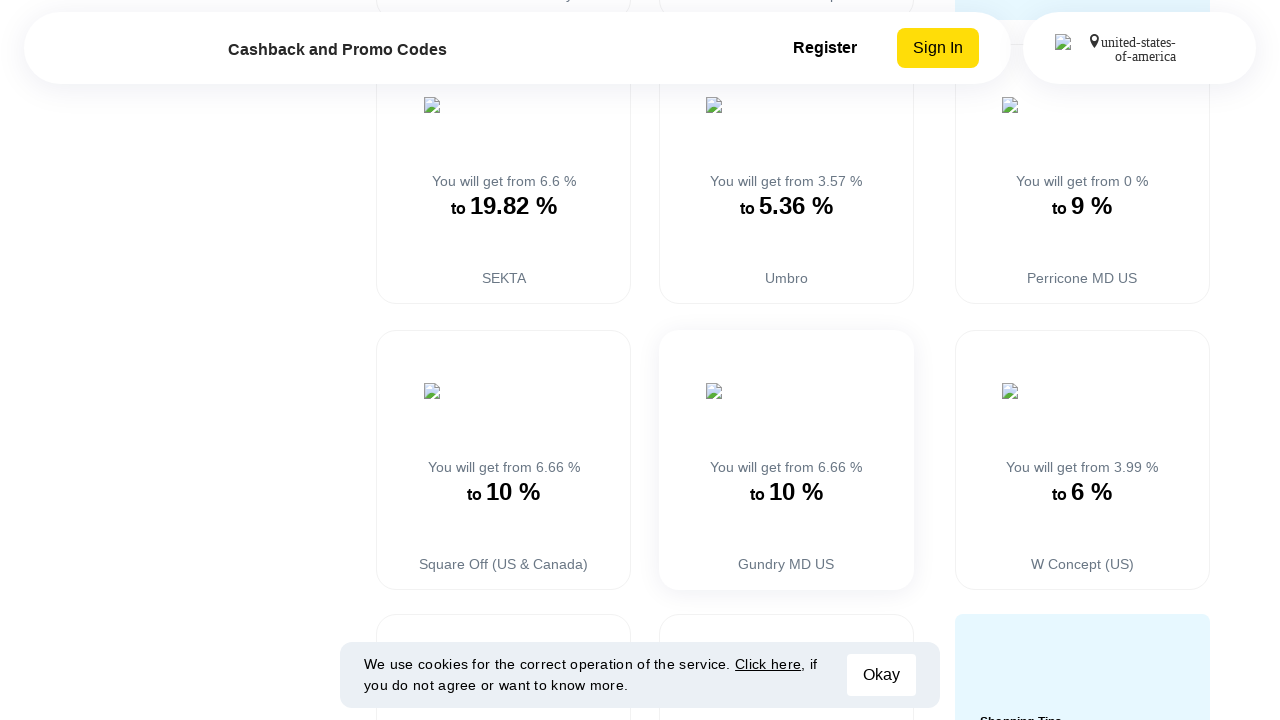

Clicked 'see more' button (click 4) at (786, 360) on .see-more
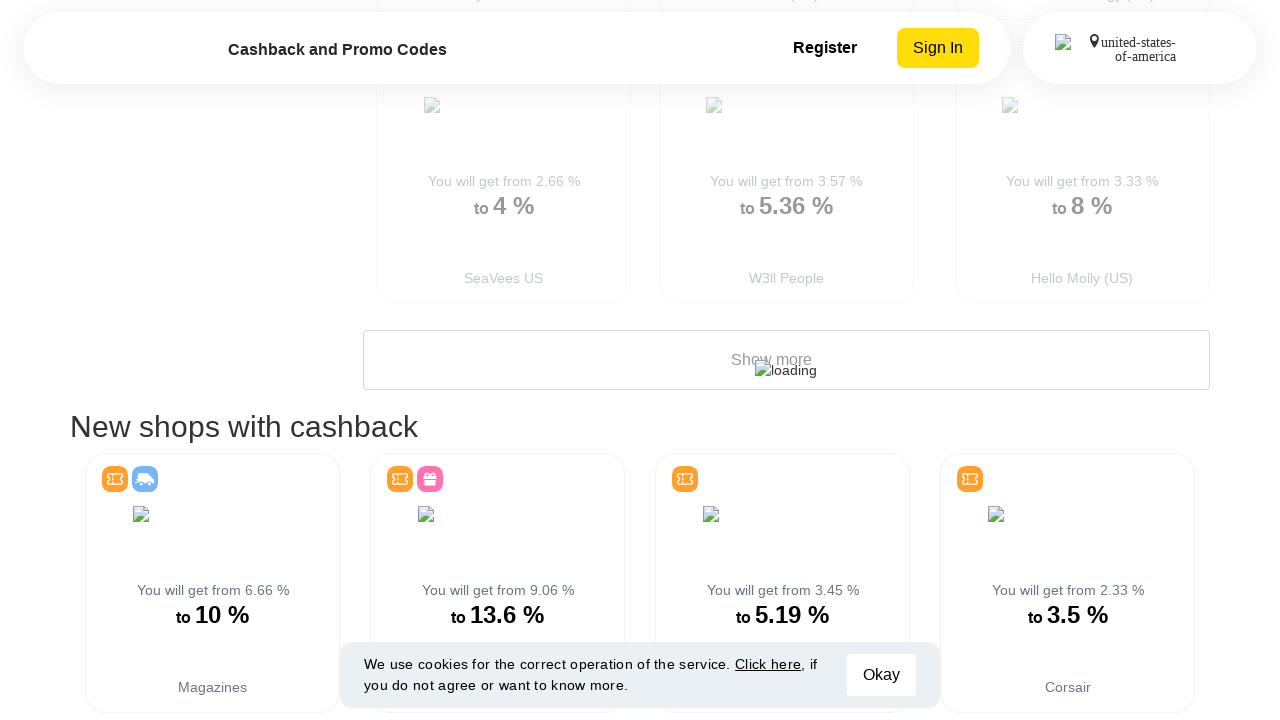

Waited 1 second for new content to load
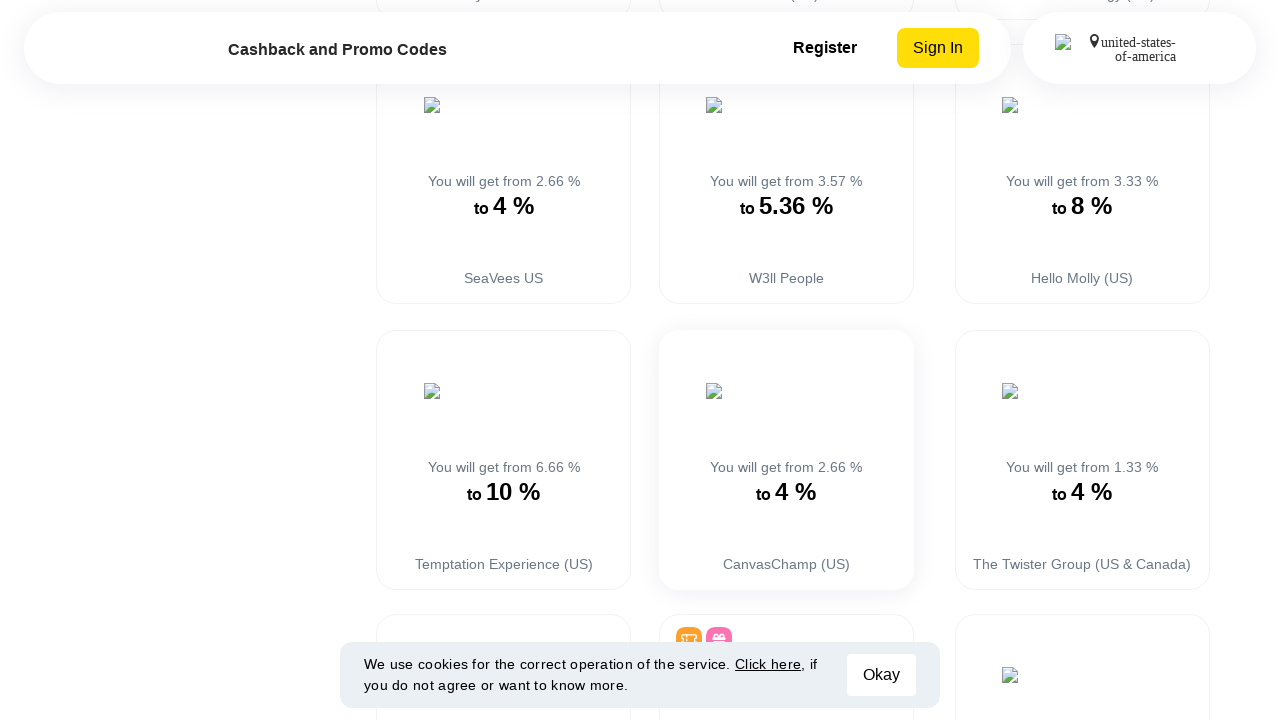

Clicked 'see more' button (click 5) at (786, 360) on .see-more
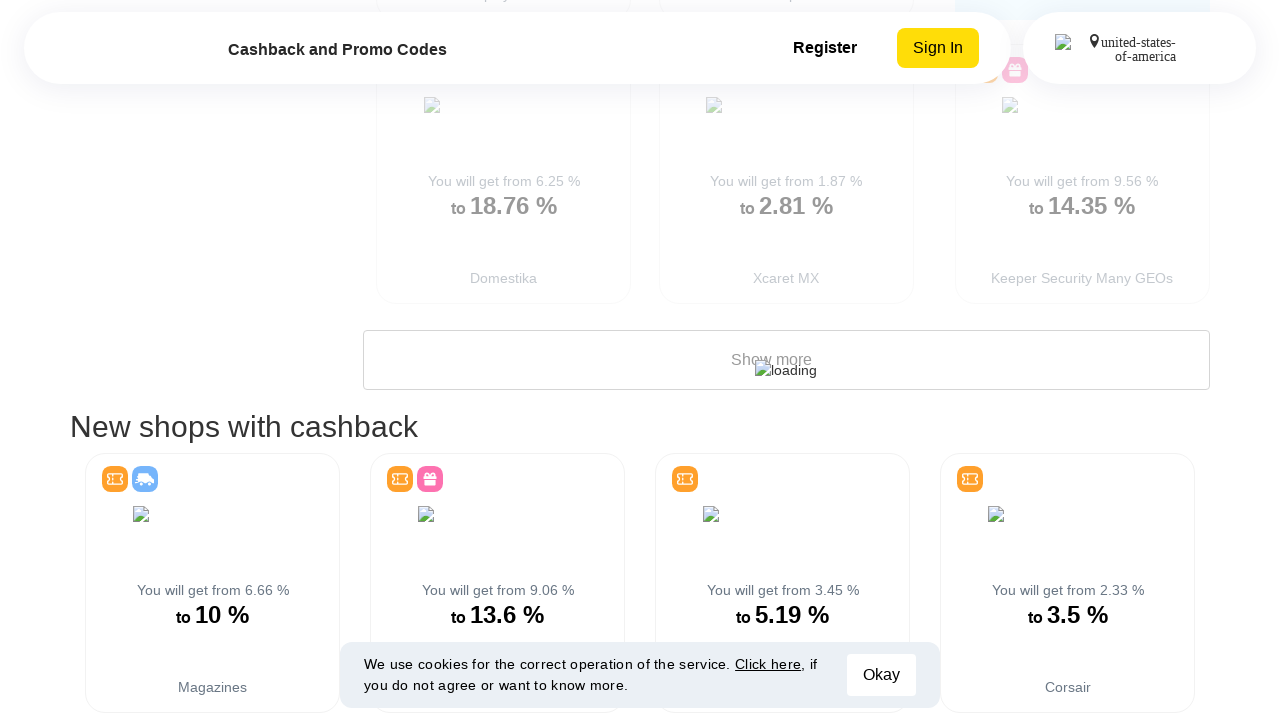

Waited 1 second for new content to load
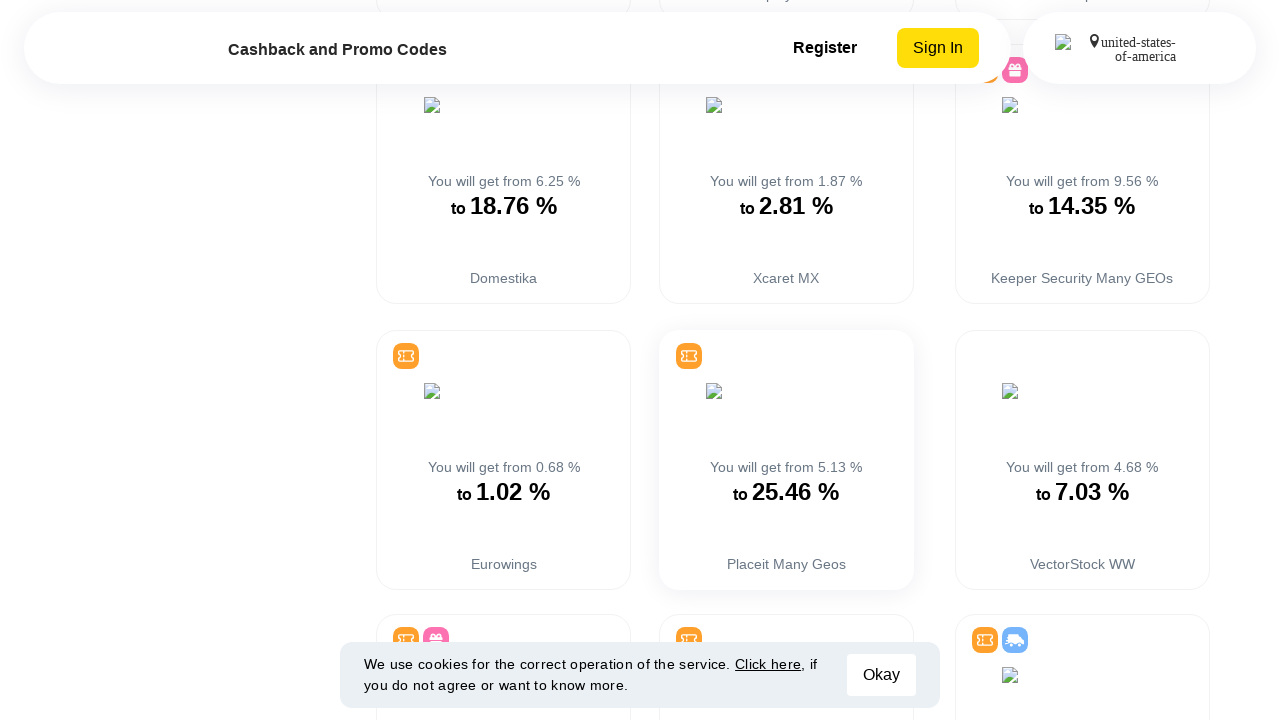

Clicked 'see more' button (click 6) at (786, 360) on .see-more
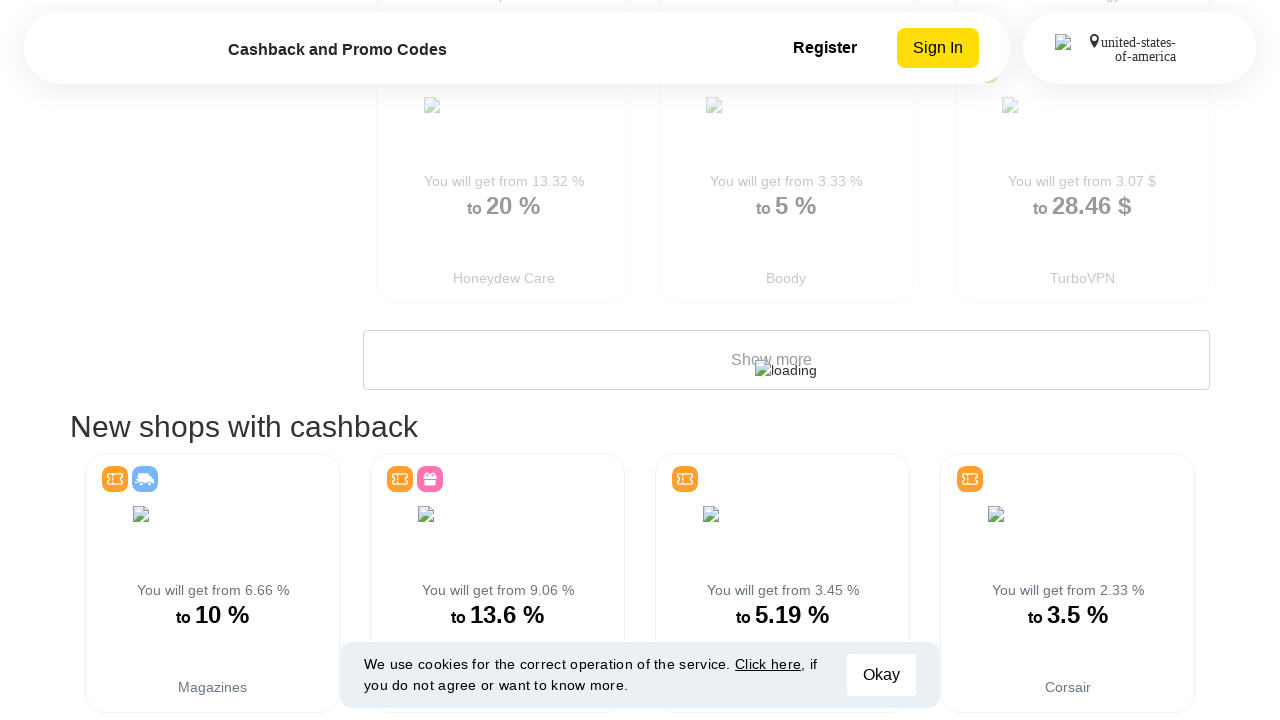

Waited 1 second for new content to load
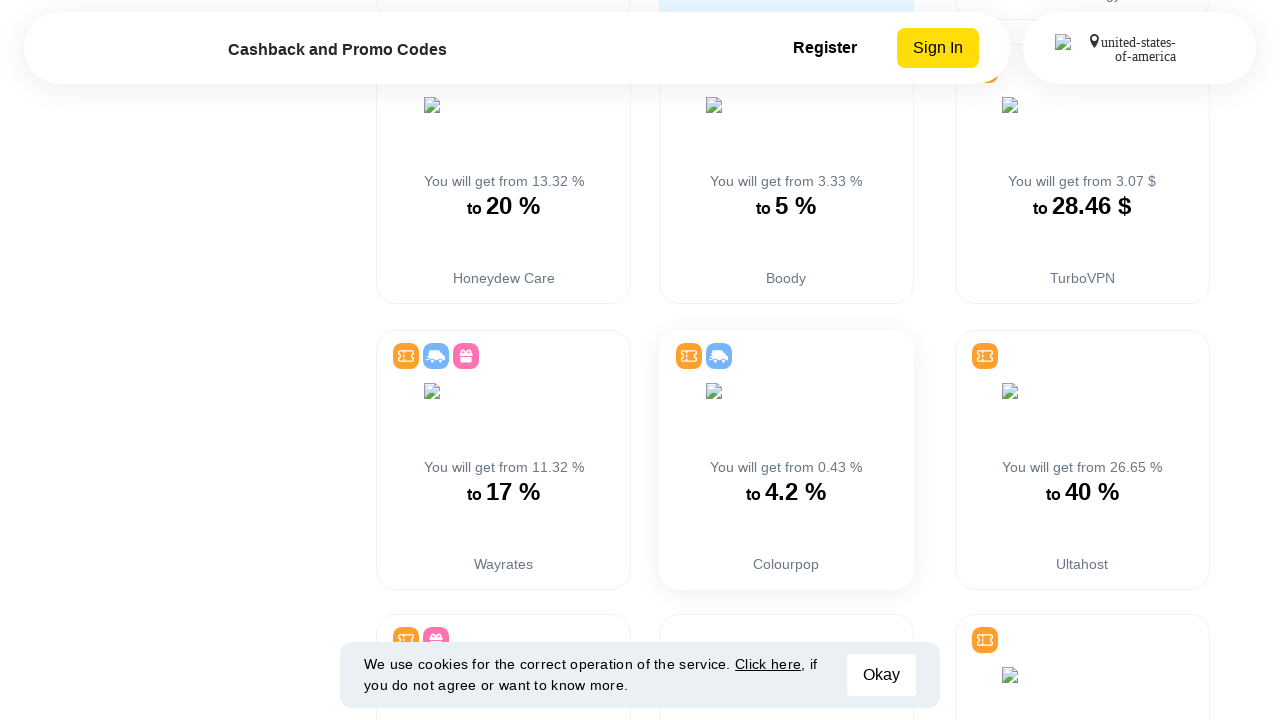

Clicked 'see more' button (click 7) at (786, 360) on .see-more
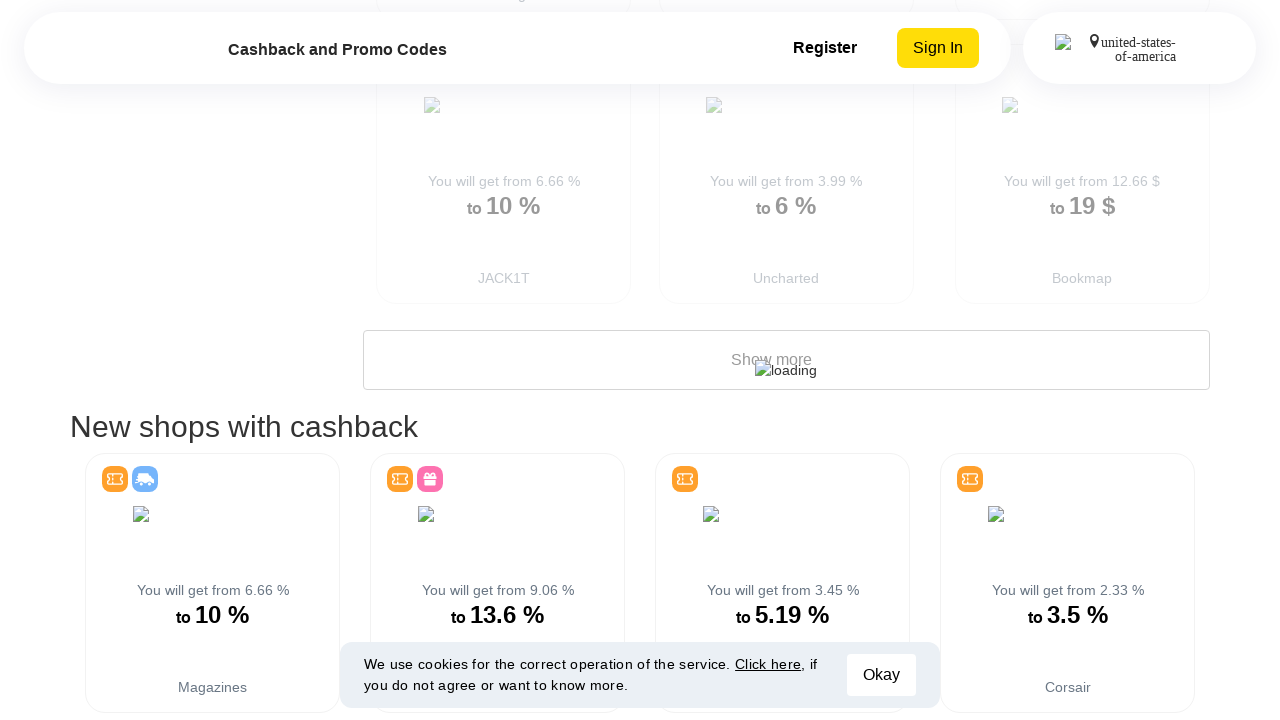

Waited 1 second for new content to load
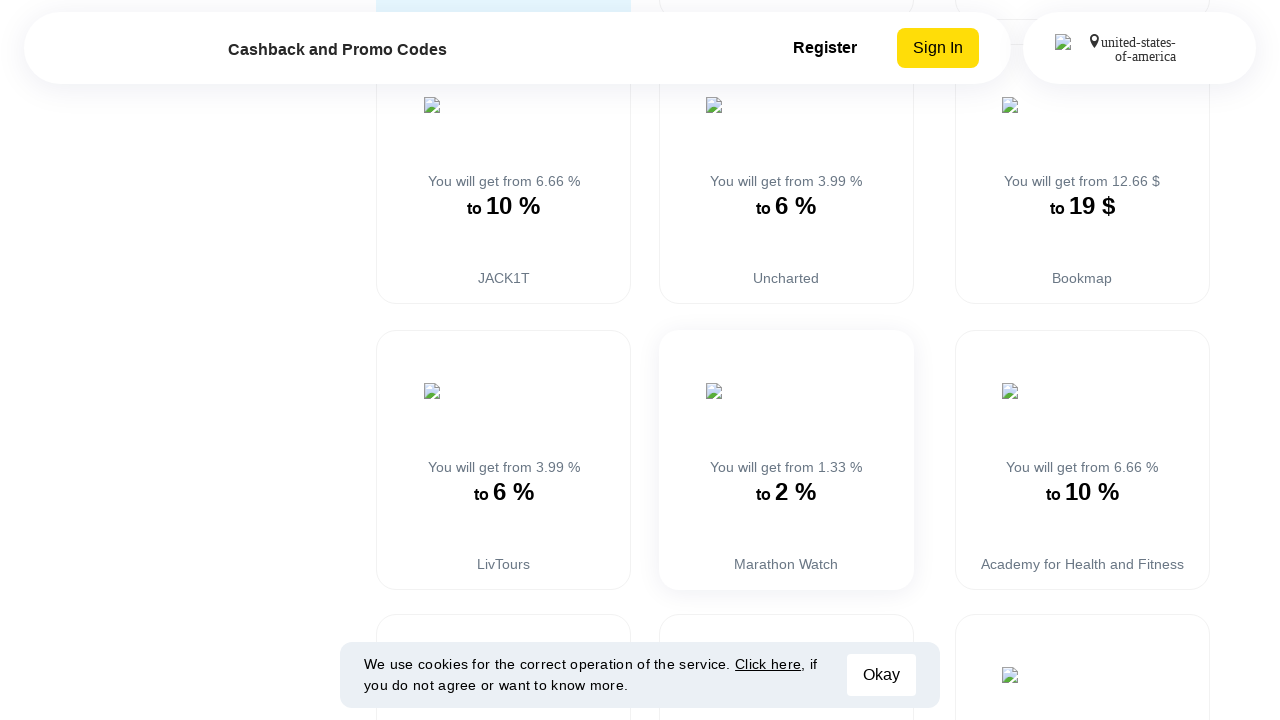

Clicked 'see more' button (click 8) at (786, 360) on .see-more
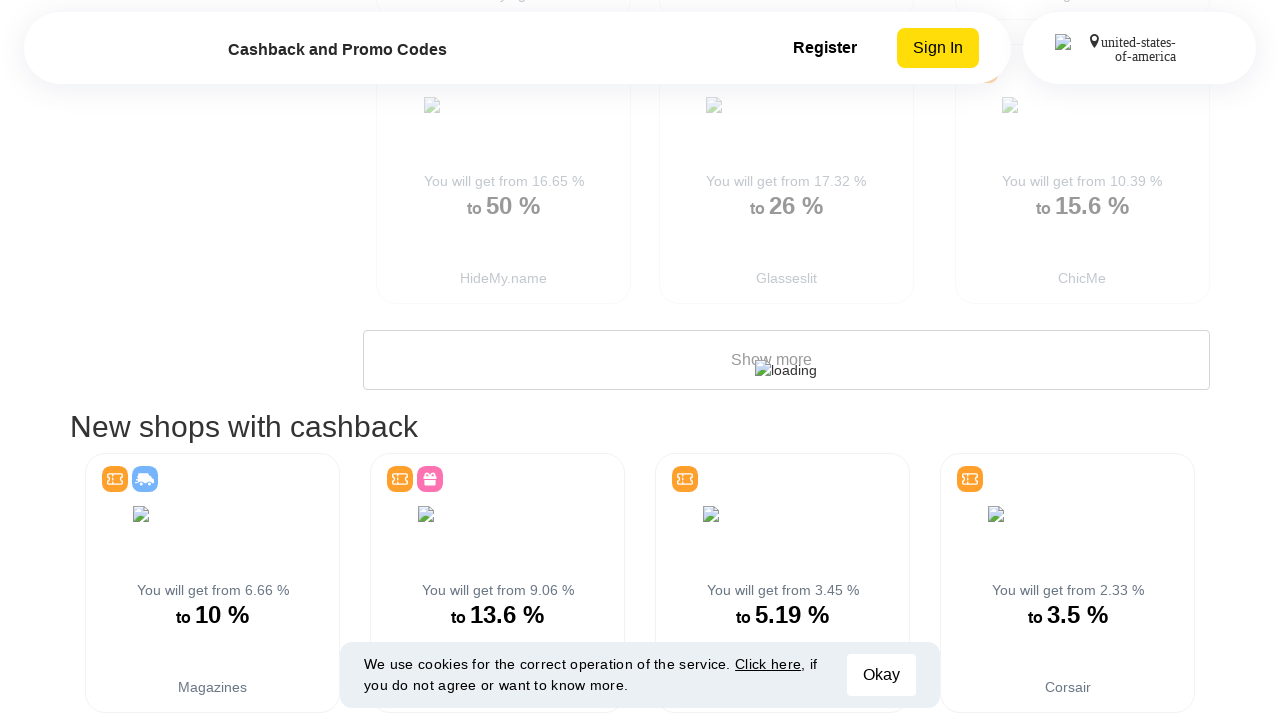

Waited 1 second for new content to load
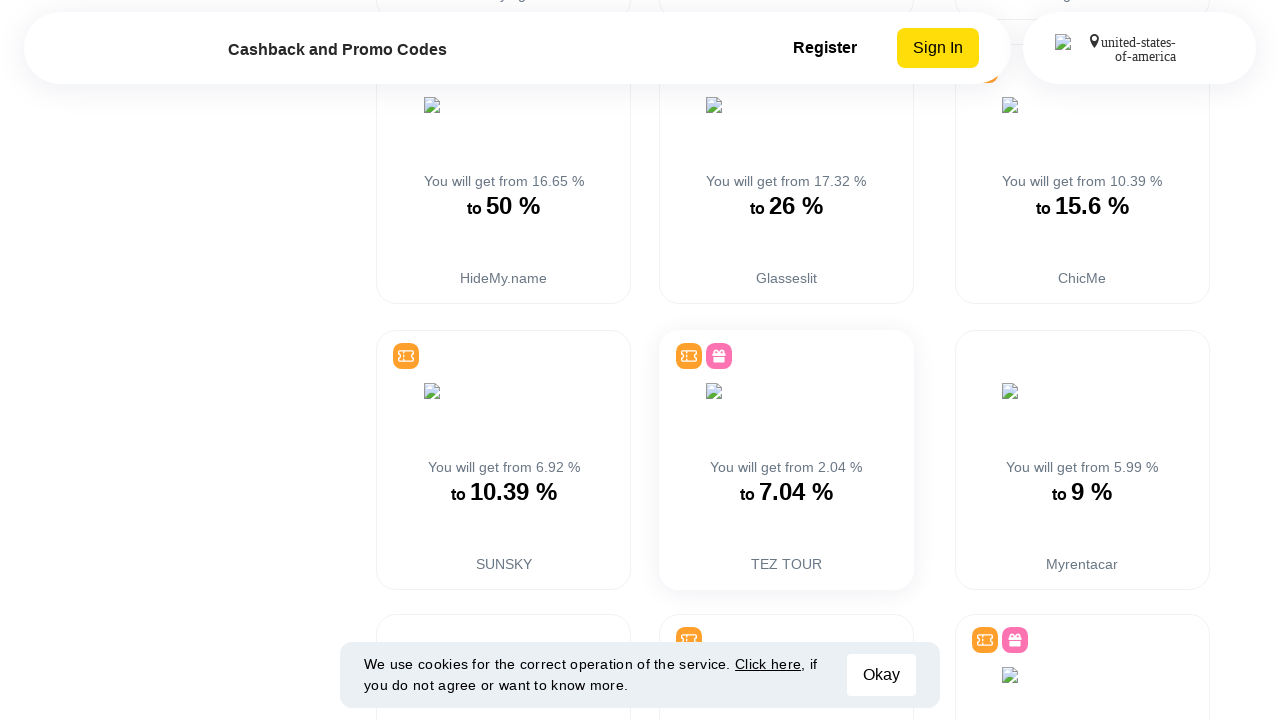

Clicked 'see more' button (click 9) at (786, 360) on .see-more
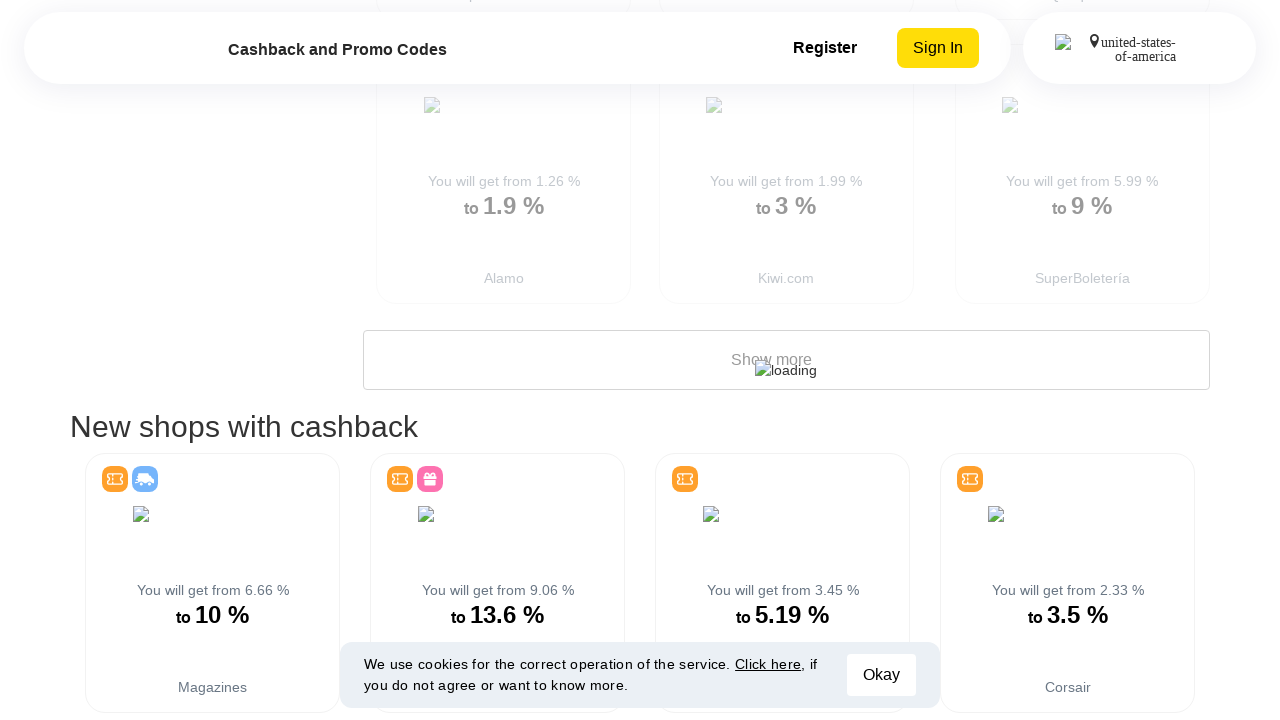

Waited 1 second for new content to load
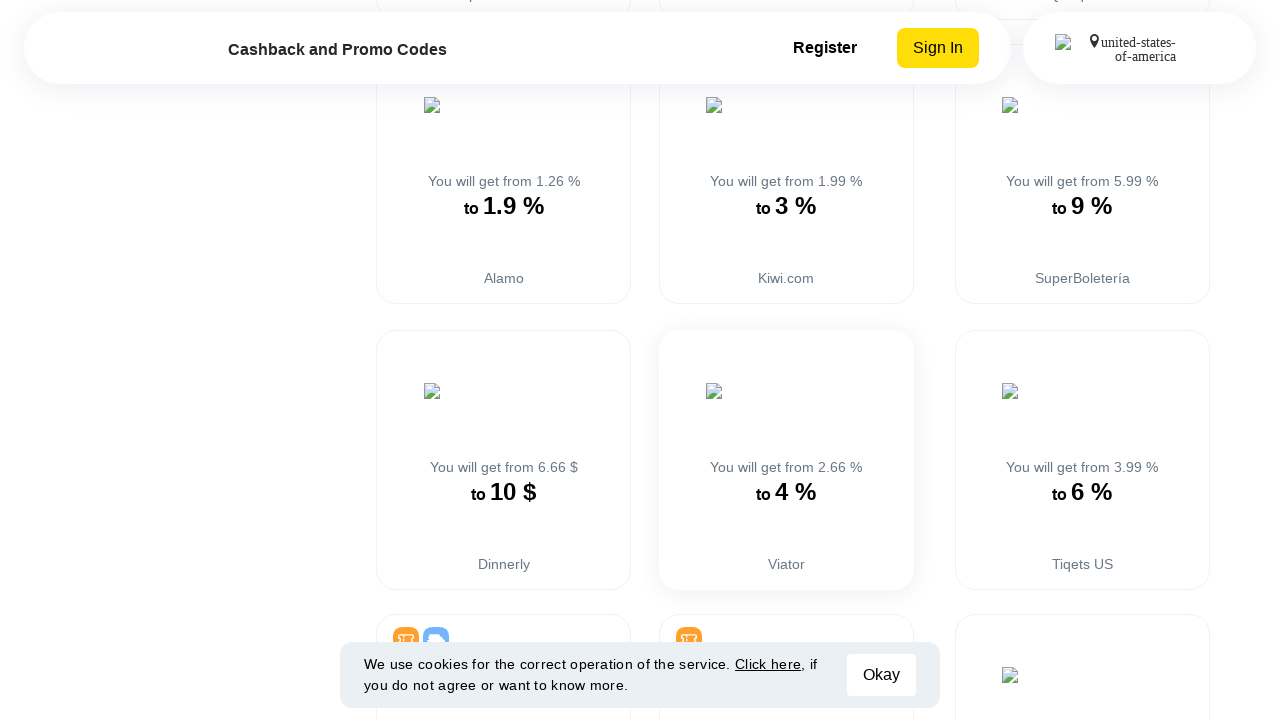

All content loaded - 'see more' button no longer visible
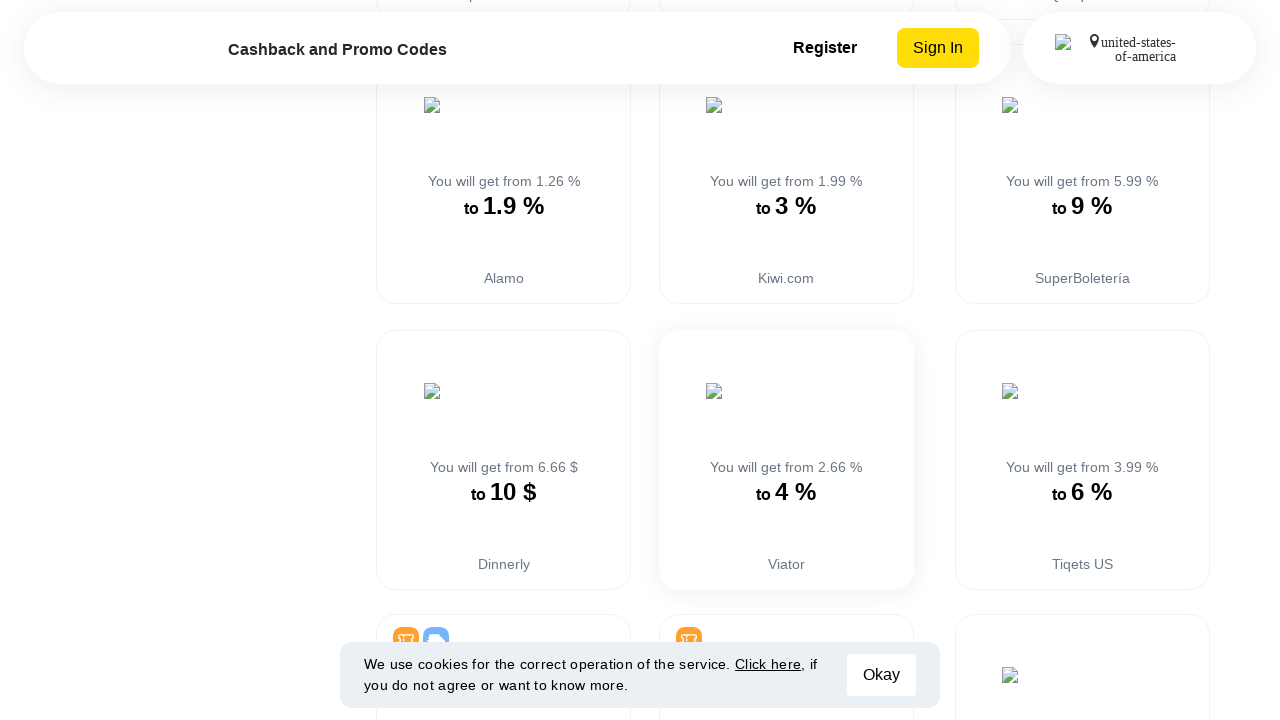

Verified that content list container is loaded
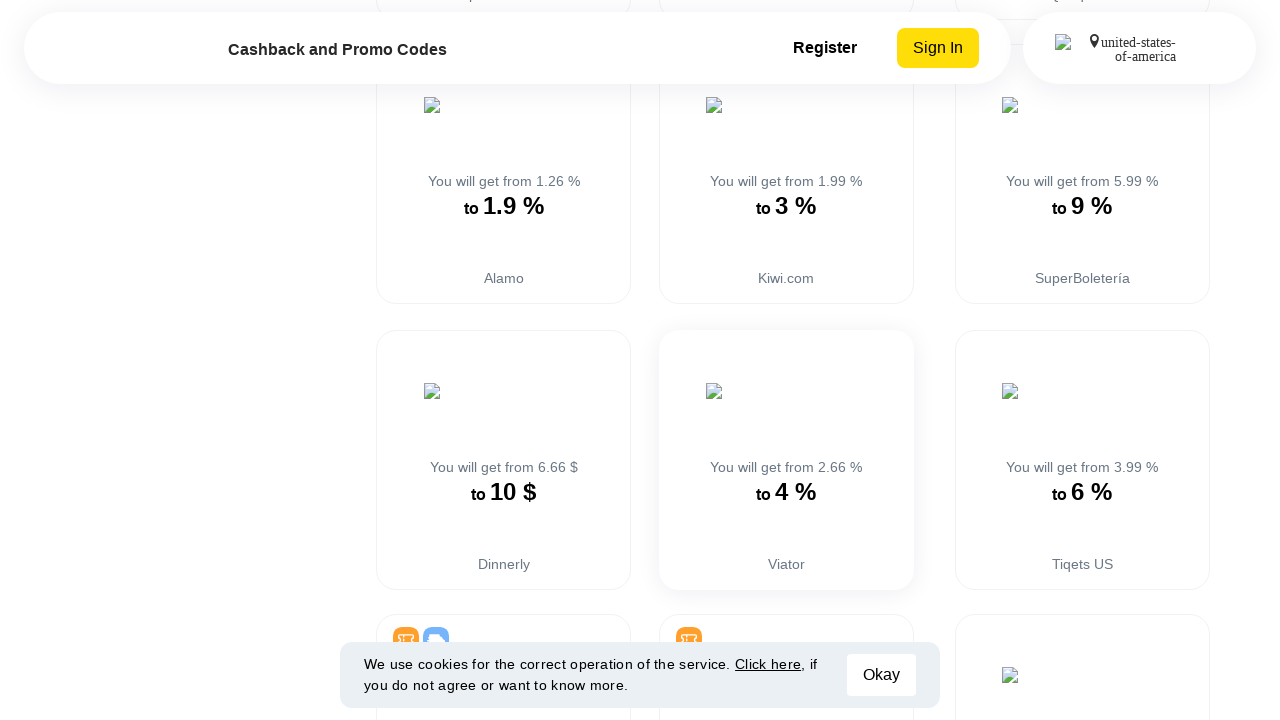

Verified that list items are present in the content list
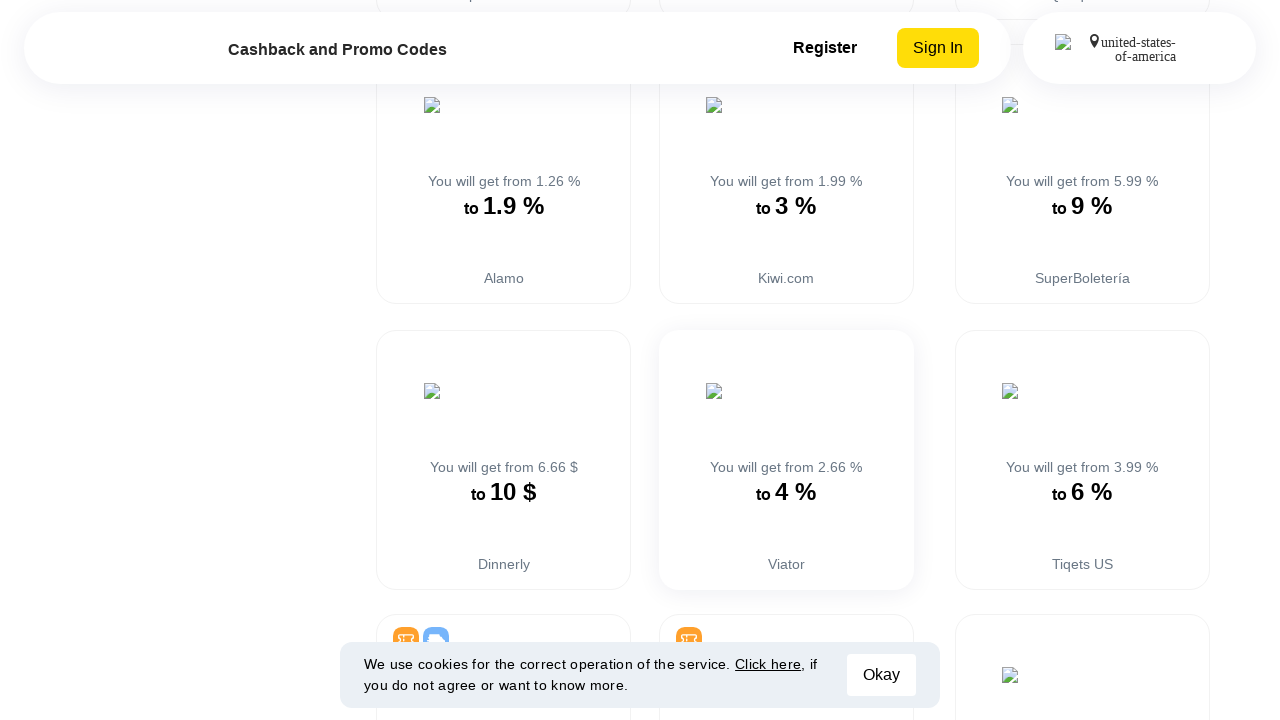

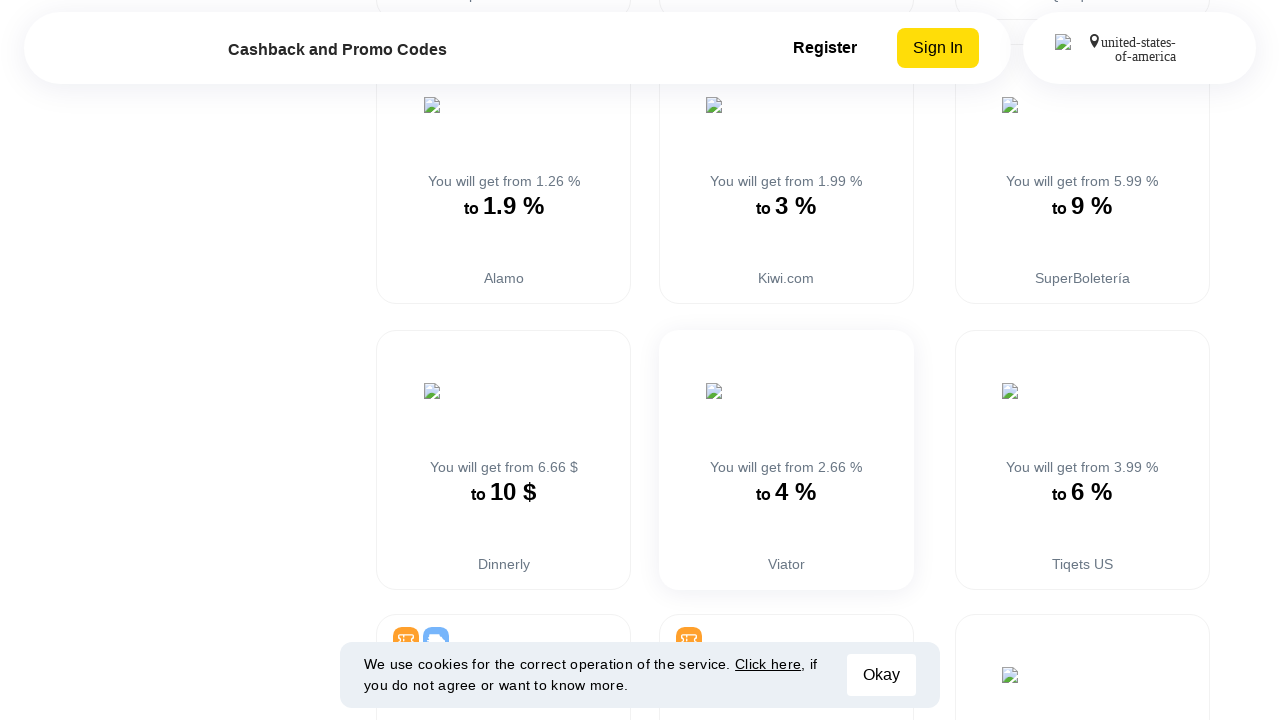